Navigates to W3Schools HTML tables tutorial page and verifies that the example table with customer data is displayed and contains the expected rows.

Starting URL: https://www.w3schools.com/html/html_tables.asp

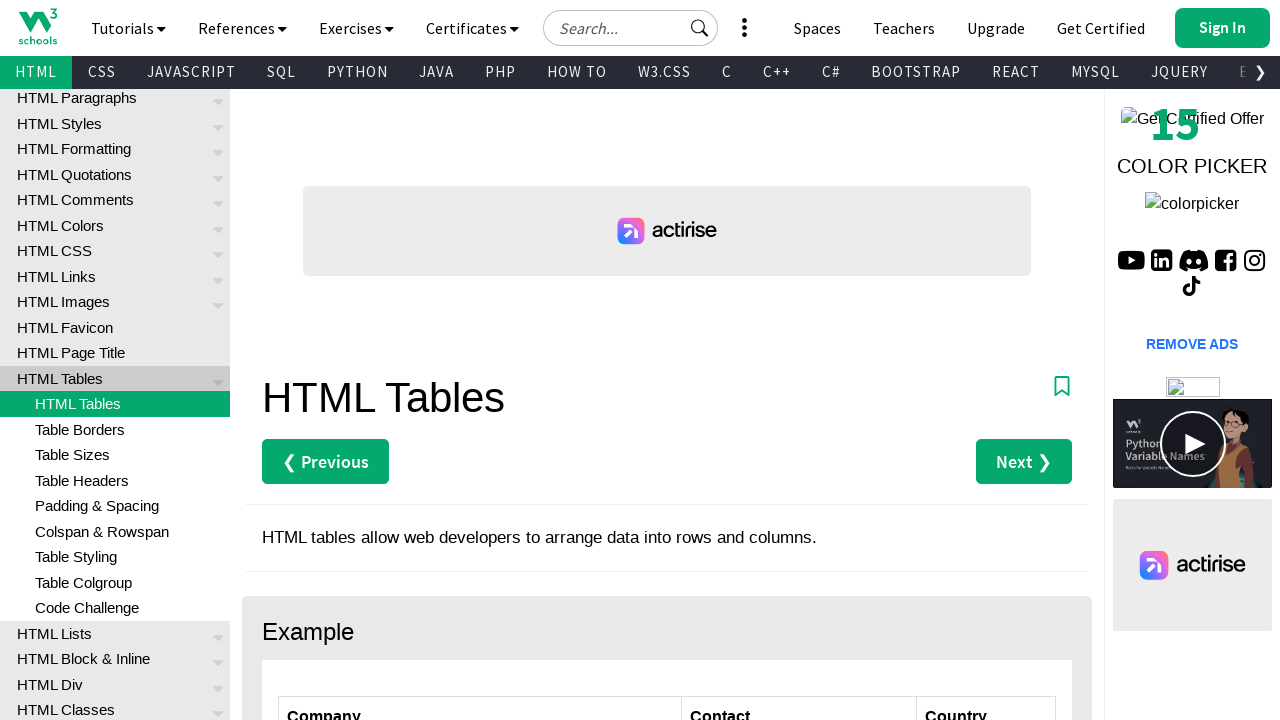

Navigated to W3Schools HTML tables tutorial page
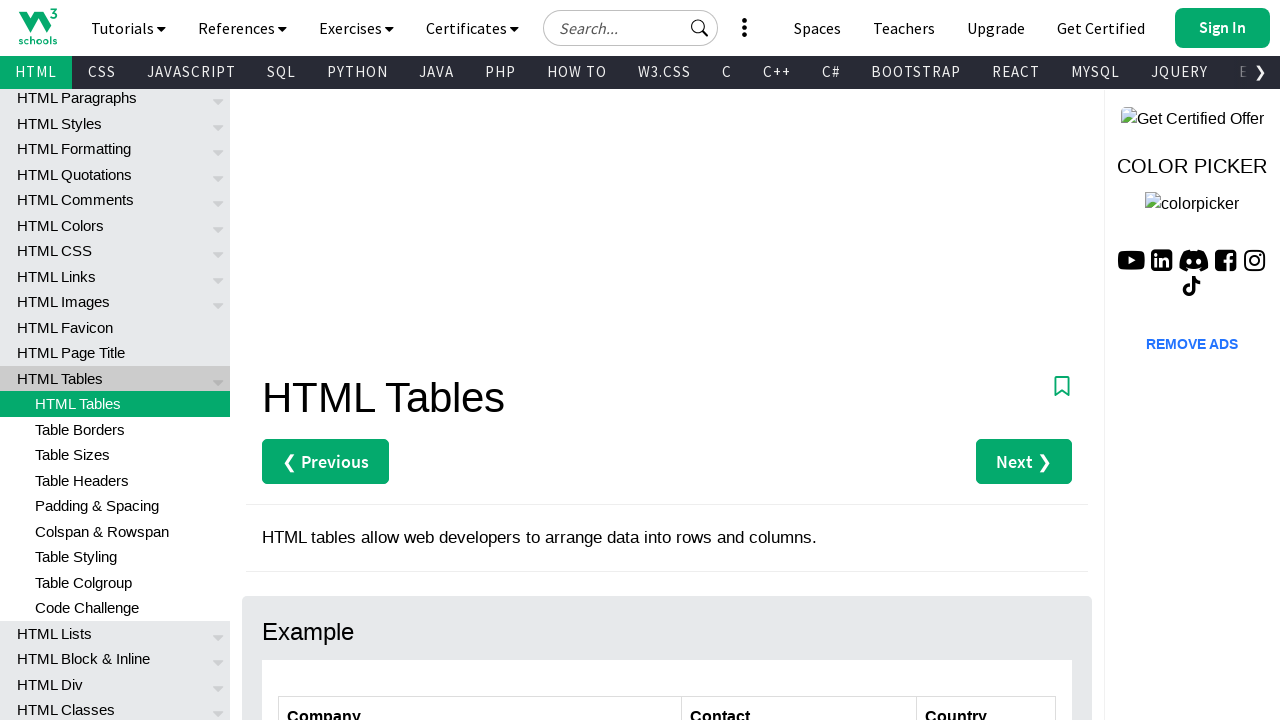

Customers table is visible on the page
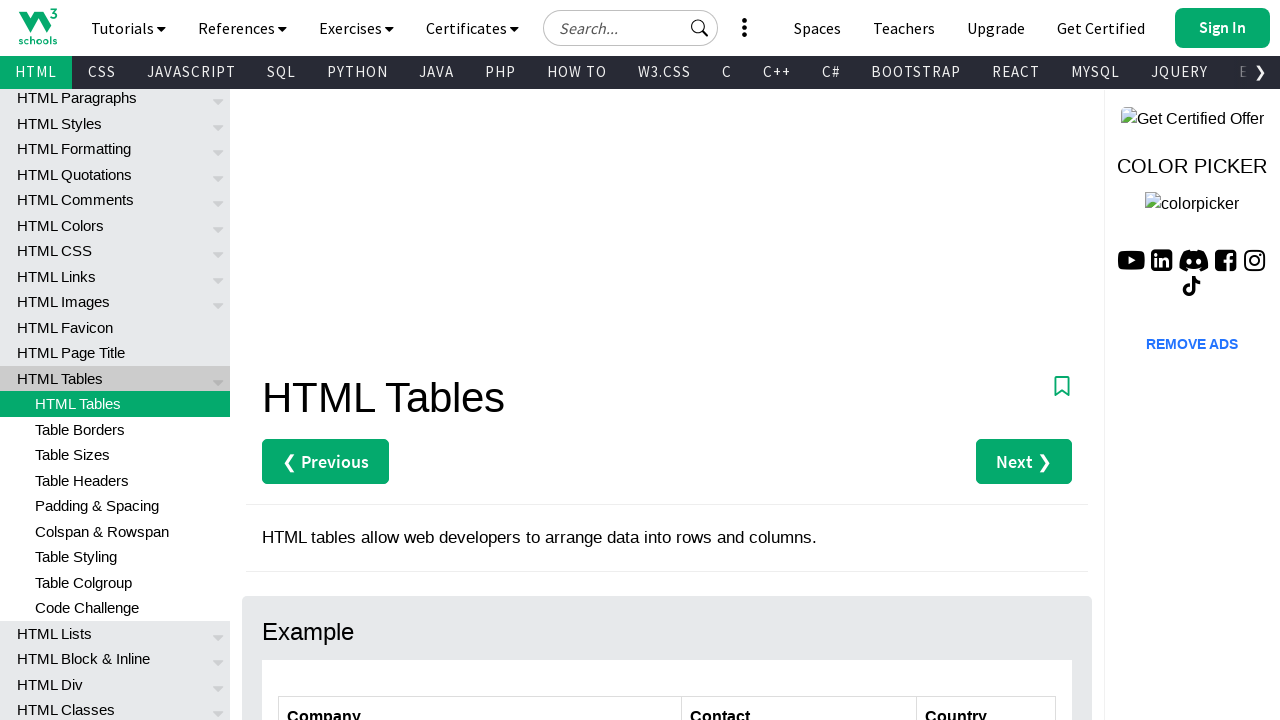

First customer data row is present in the table
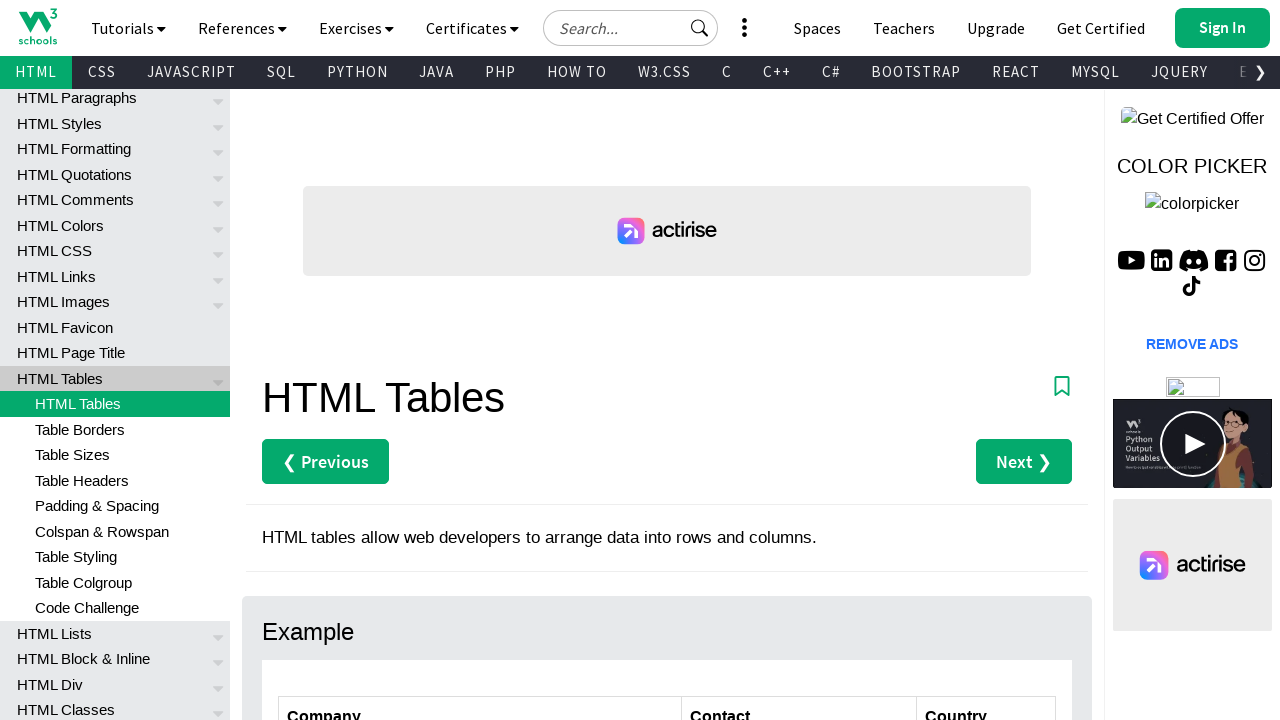

Last customer data row (row 7) is present in the table
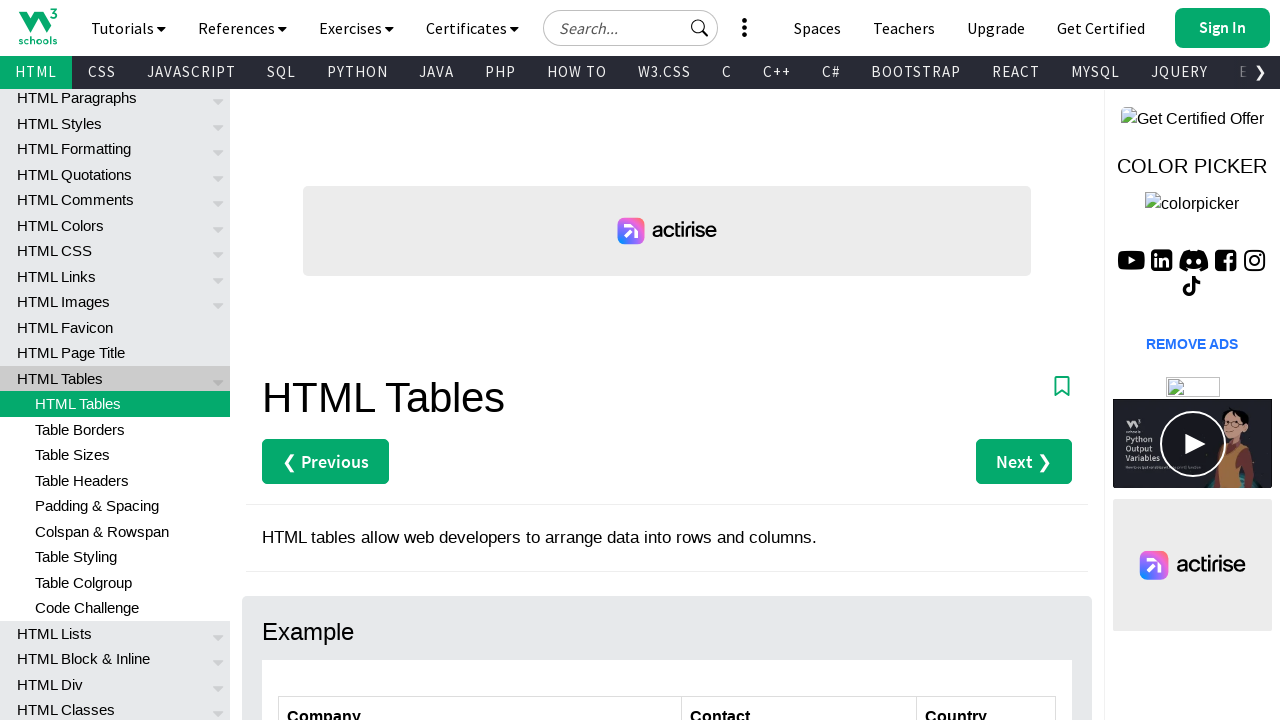

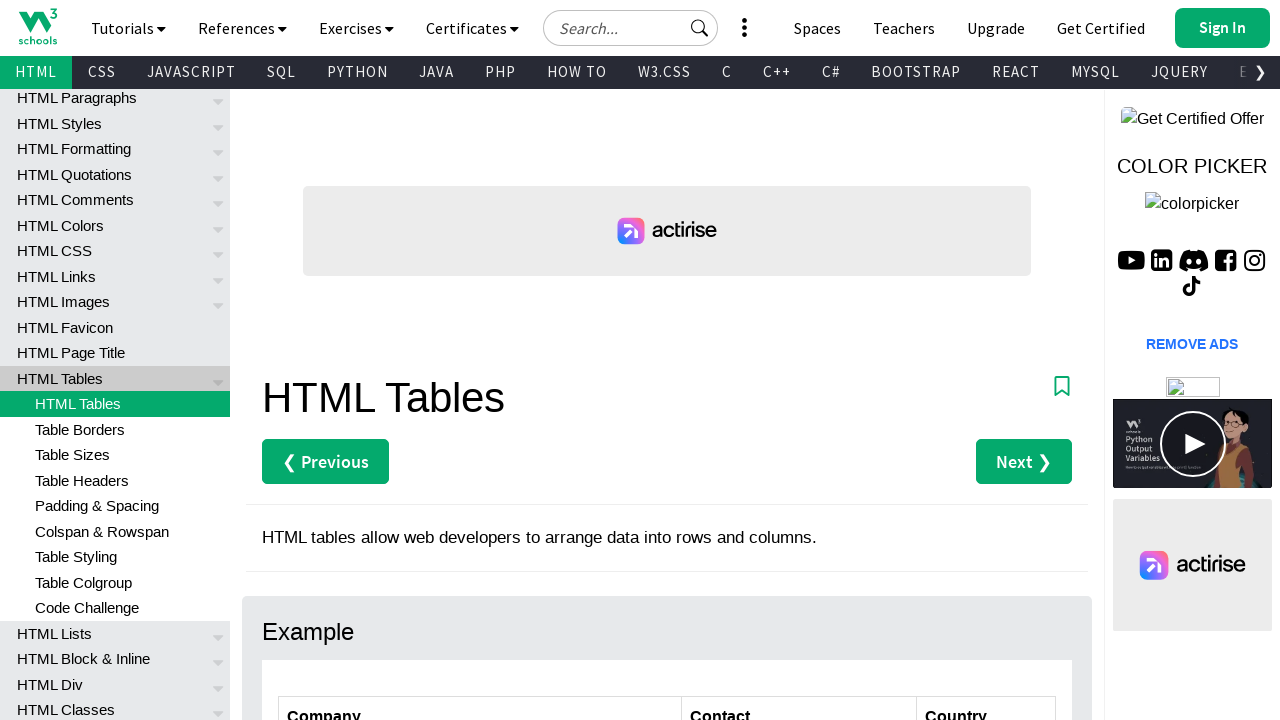